Navigates to OrangeHRM demo site and verifies the page loads by checking the page title is available

Starting URL: https://opensource-demo.orangehrmlive.com/

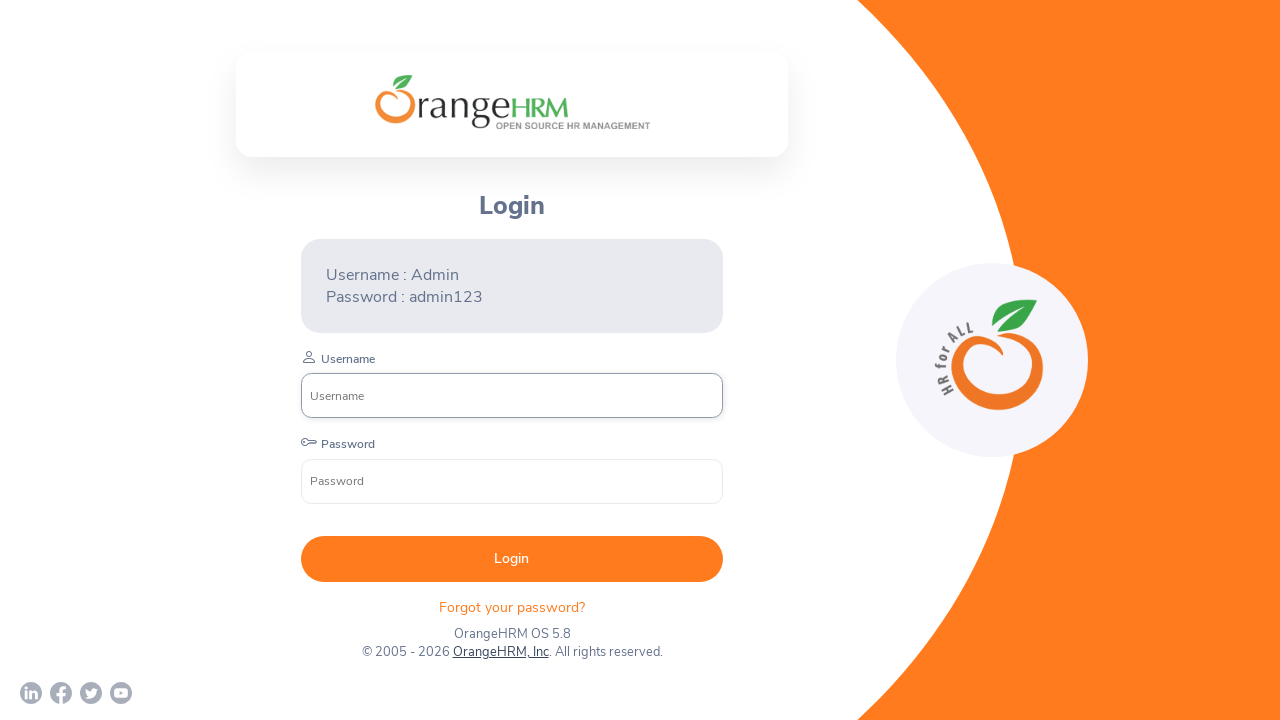

Waited for page to reach domcontentloaded state
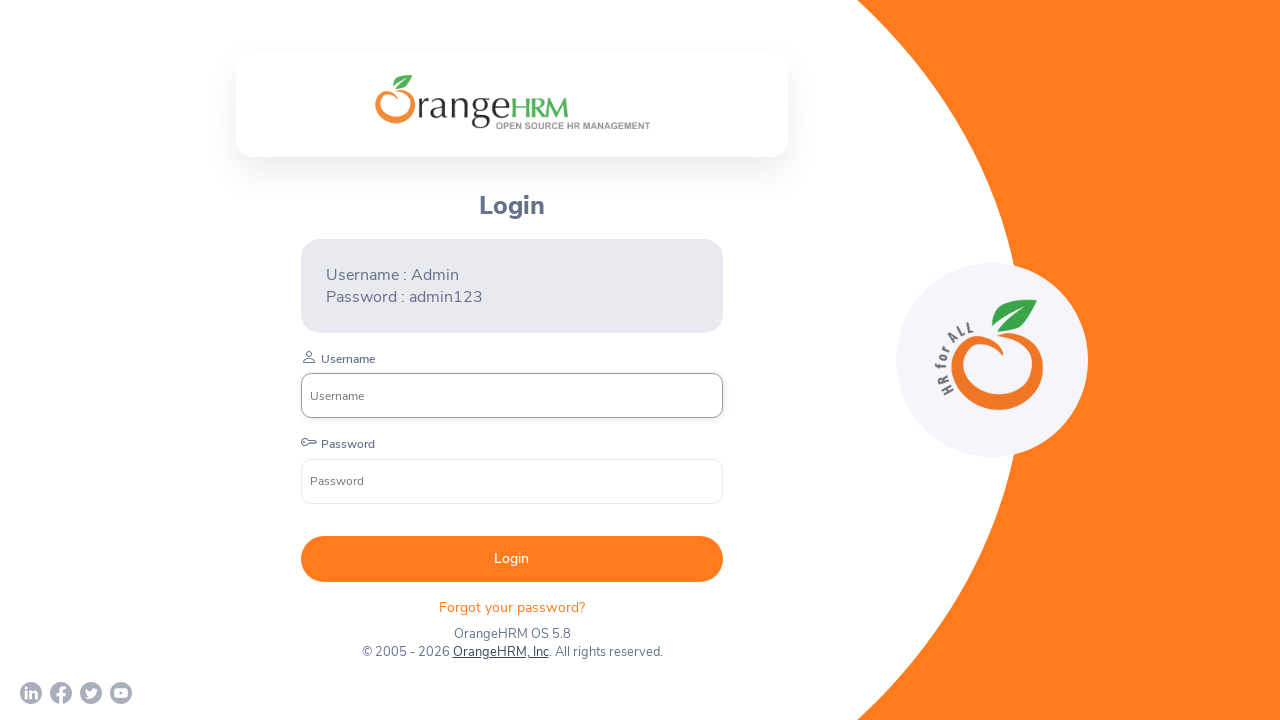

Retrieved page title
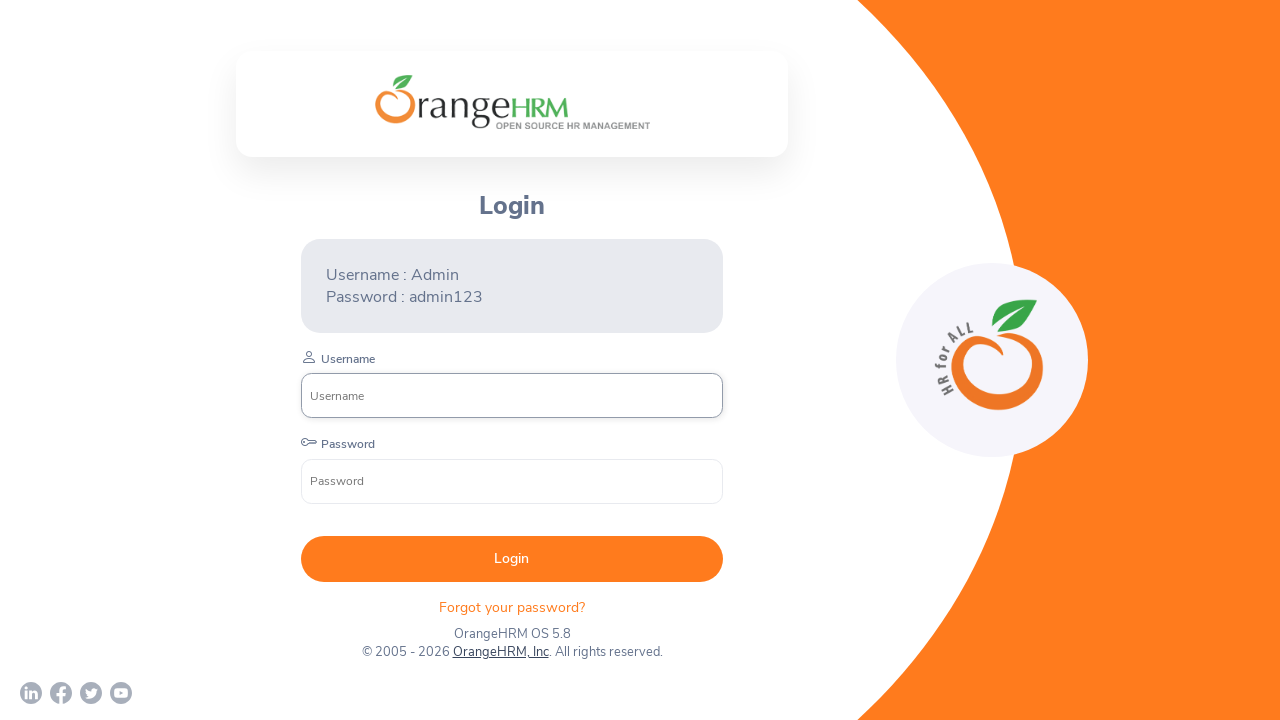

Verified page title is not empty
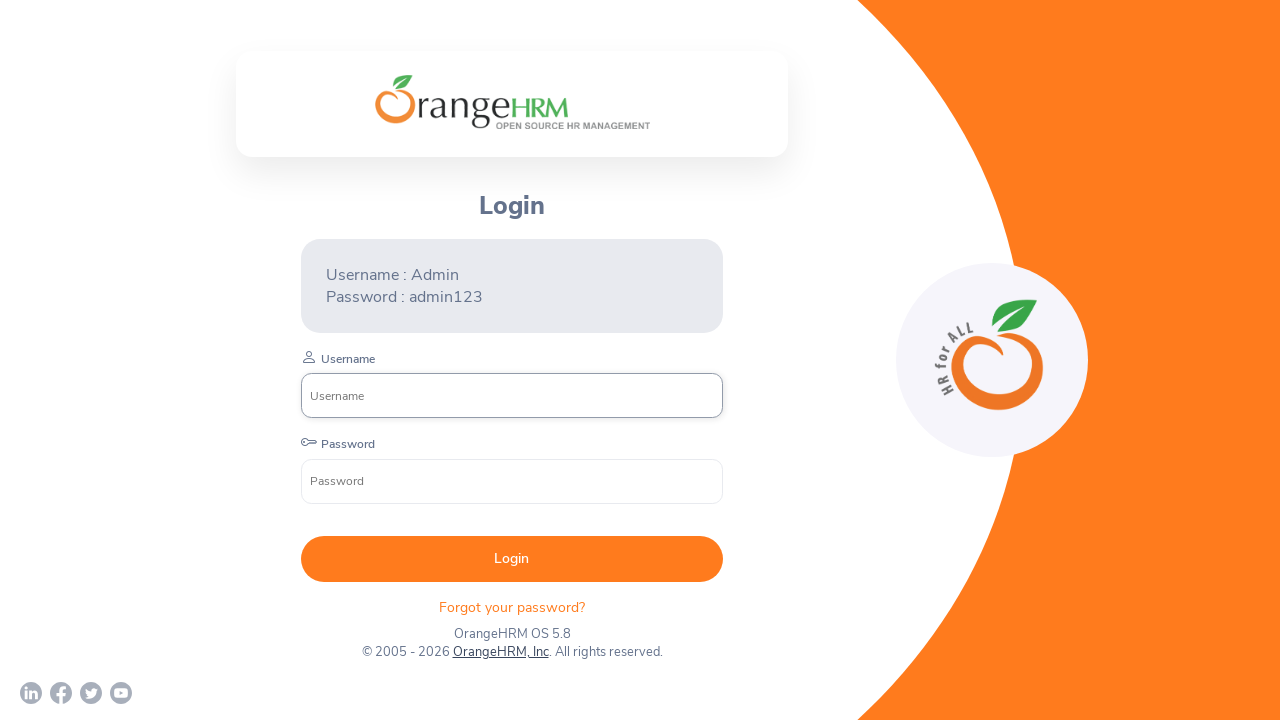

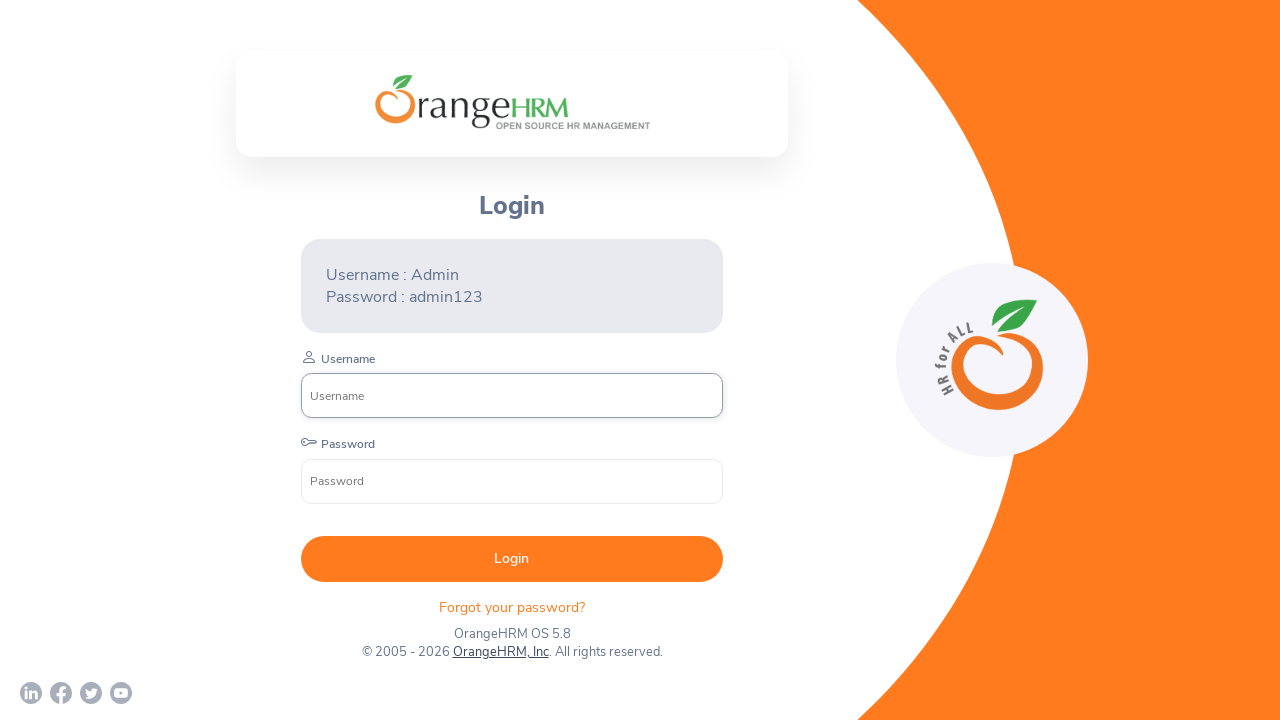